Tests frame interaction by filling an input field in a frame and checking a checkbox in a nested child frame

Starting URL: https://ui.vision/demo/webtest/frames/

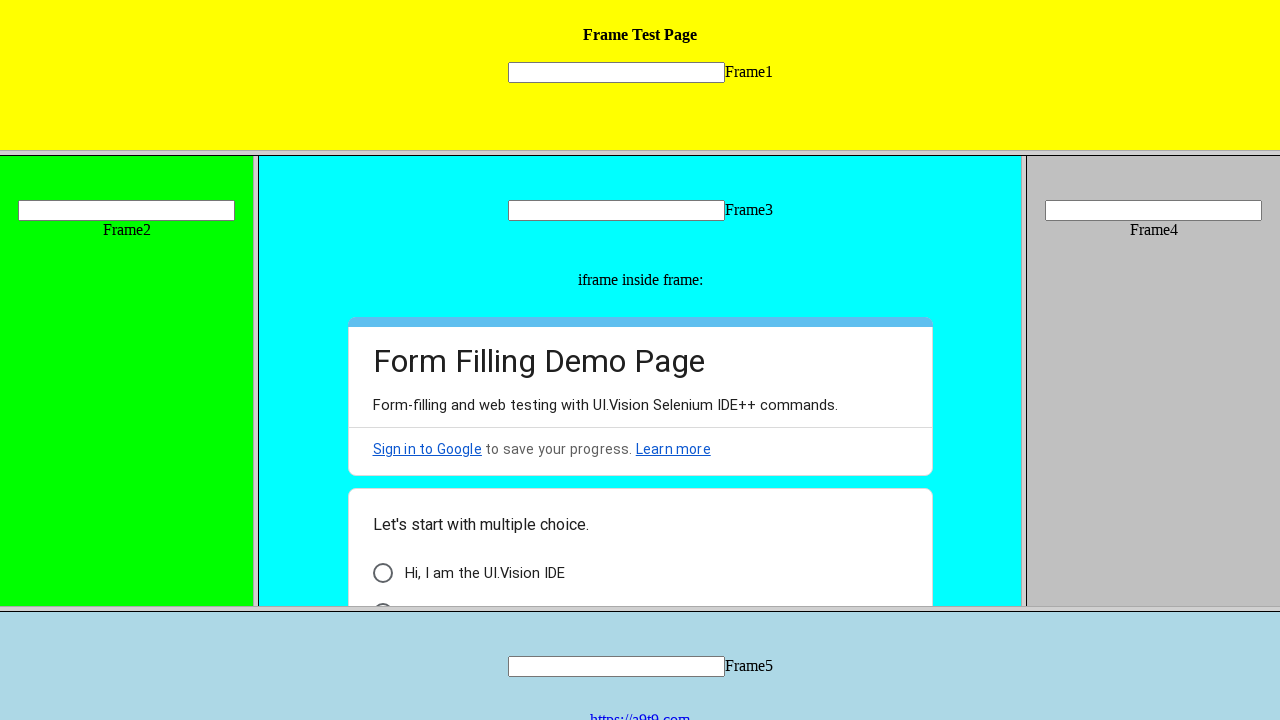

Located frame 3 by URL
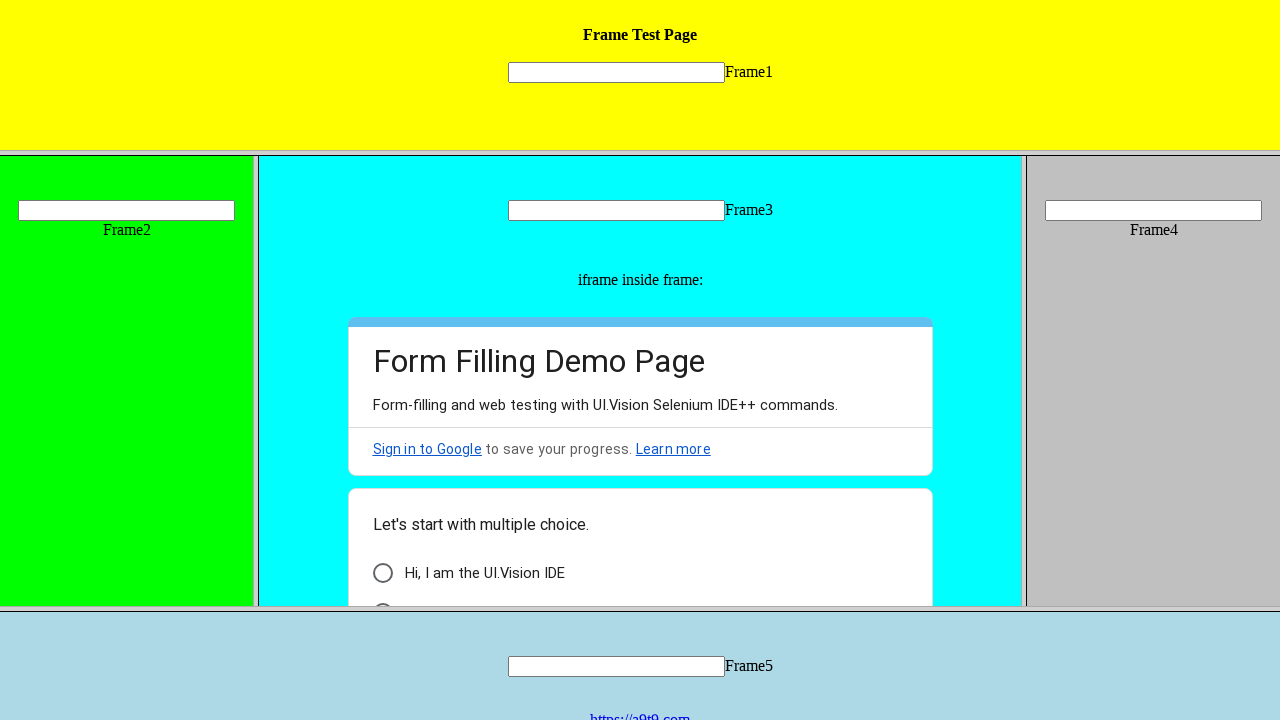

Filled input field in frame 3 with 'welcome' on input[name='mytext3']
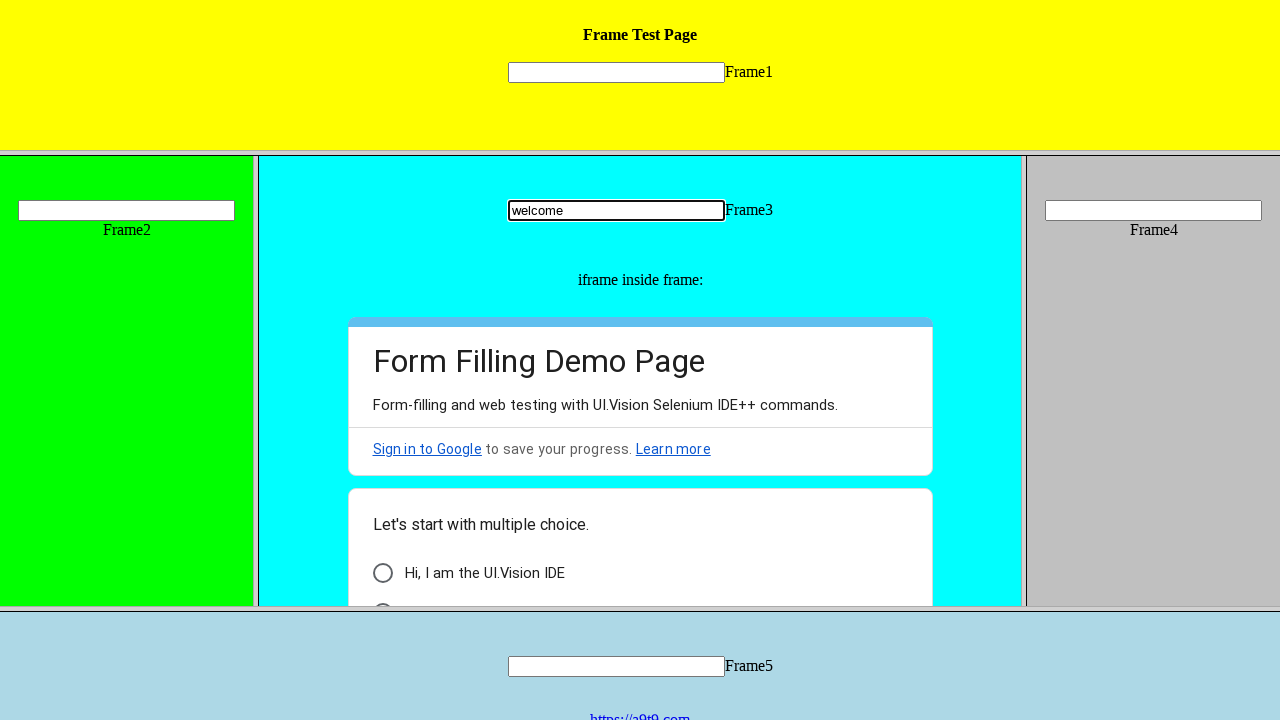

Retrieved child frames from frame 3
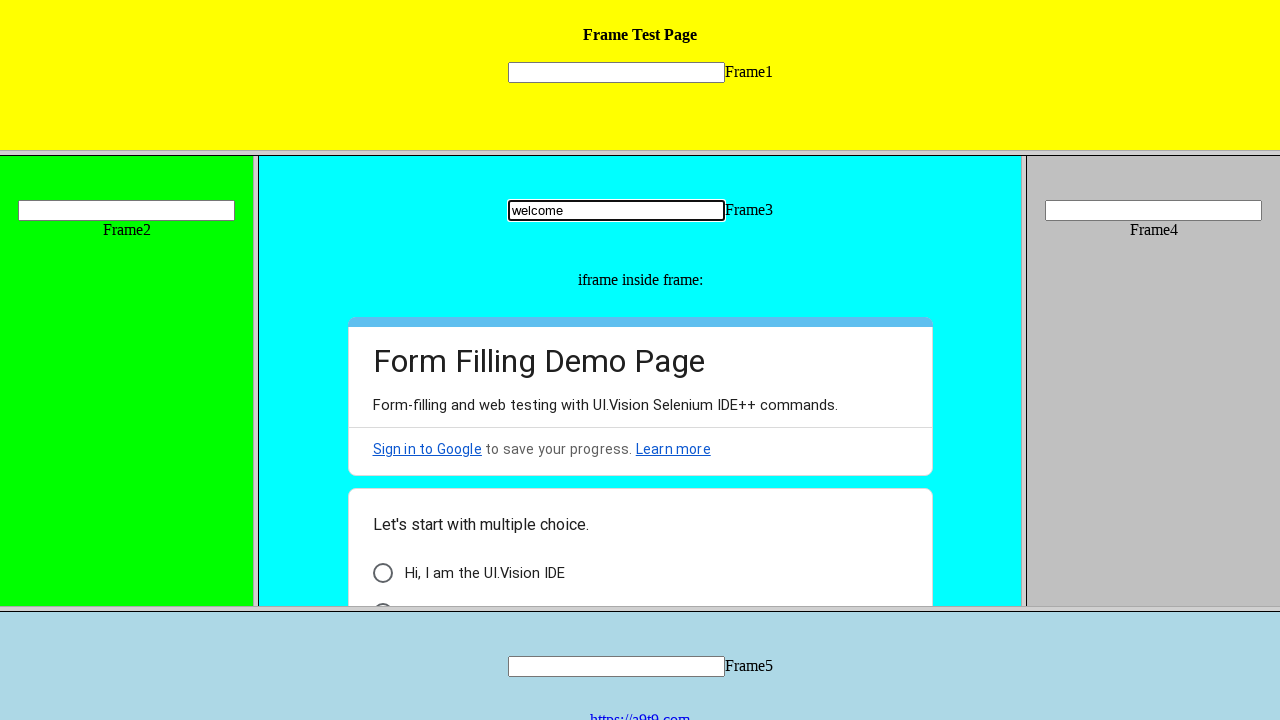

Checked checkbox in nested child frame at (382, 596) on xpath=//div[@id='i9']//div[@class='AB7Lab Id5V1']
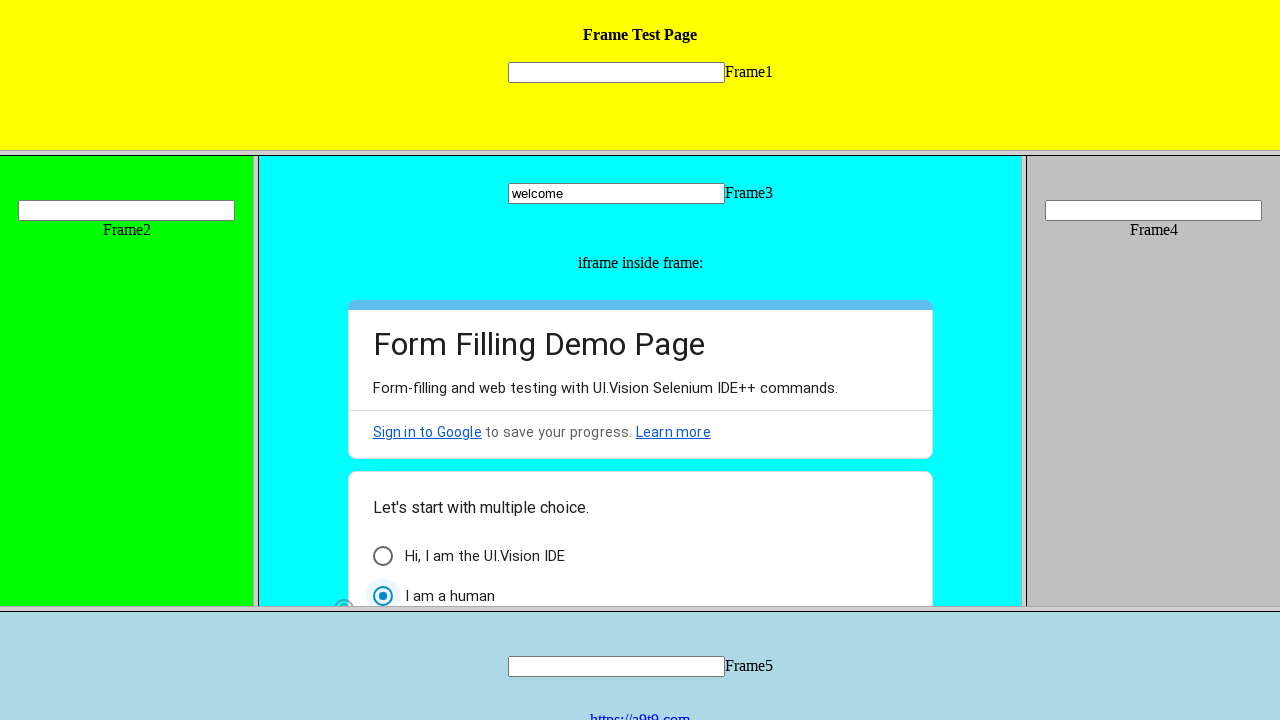

Waited 3 seconds for actions to complete
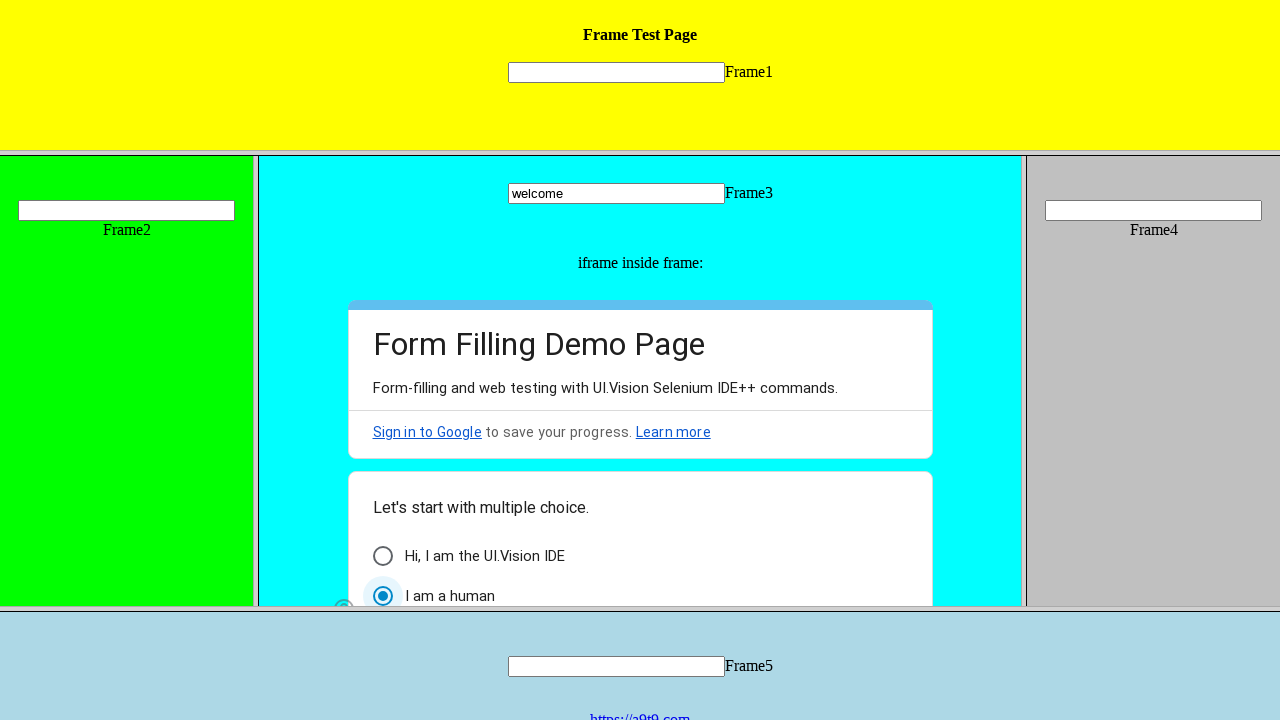

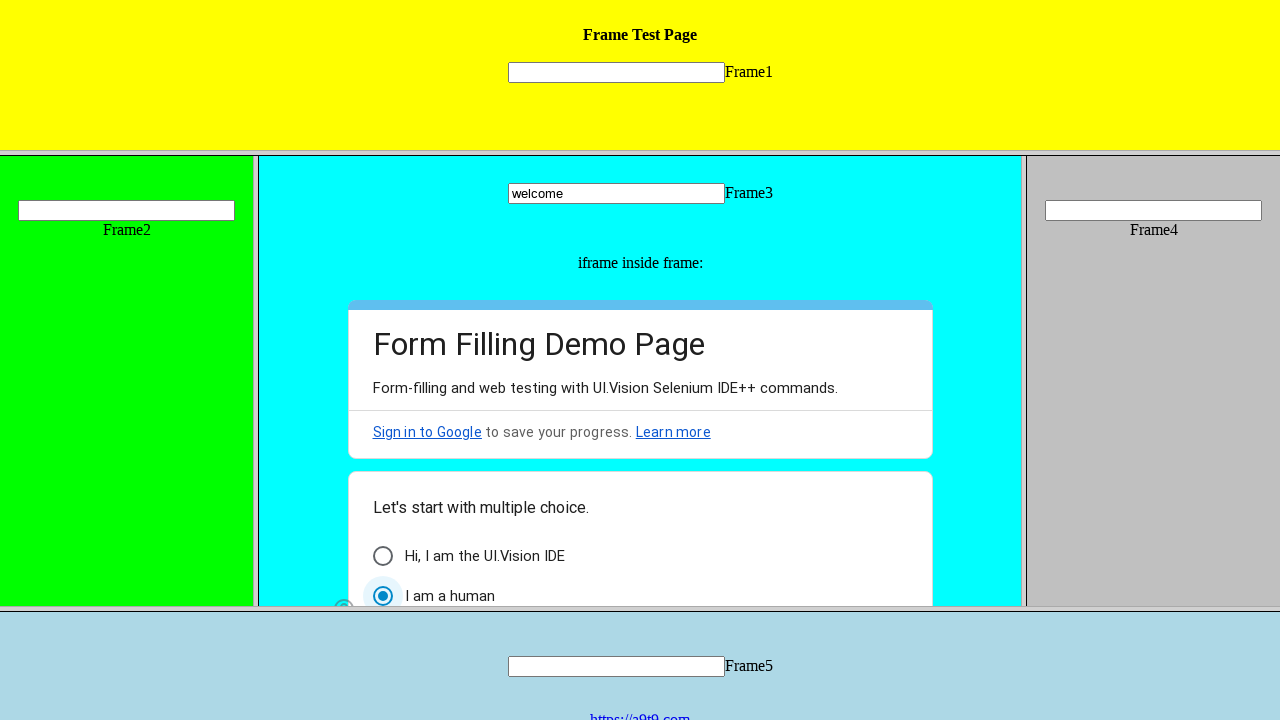